Tests handling of JavaScript prompt dialogs by clicking a link to trigger a prompt, entering text, and accepting the prompt.

Starting URL: https://www.selenium.dev/documentation/en/webdriver/js_alerts_prompts_and_confirmations/

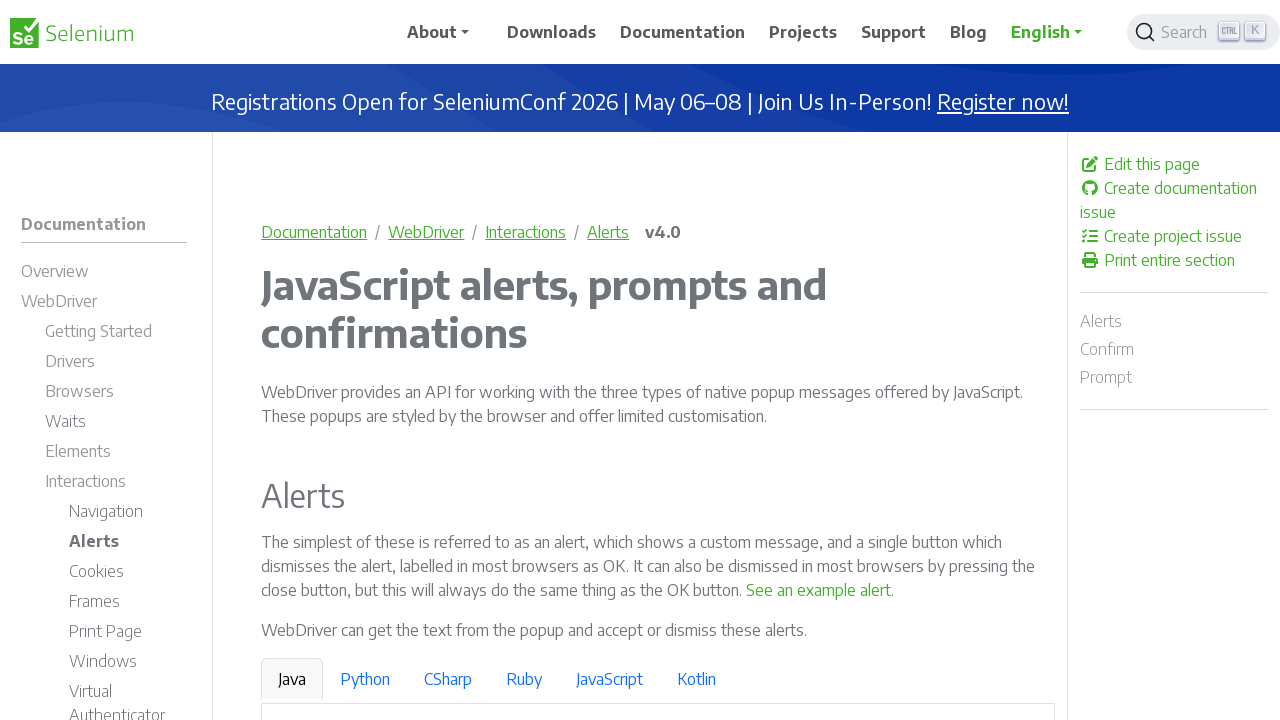

Set up dialog handler to accept prompts with 'Playwright Testing'
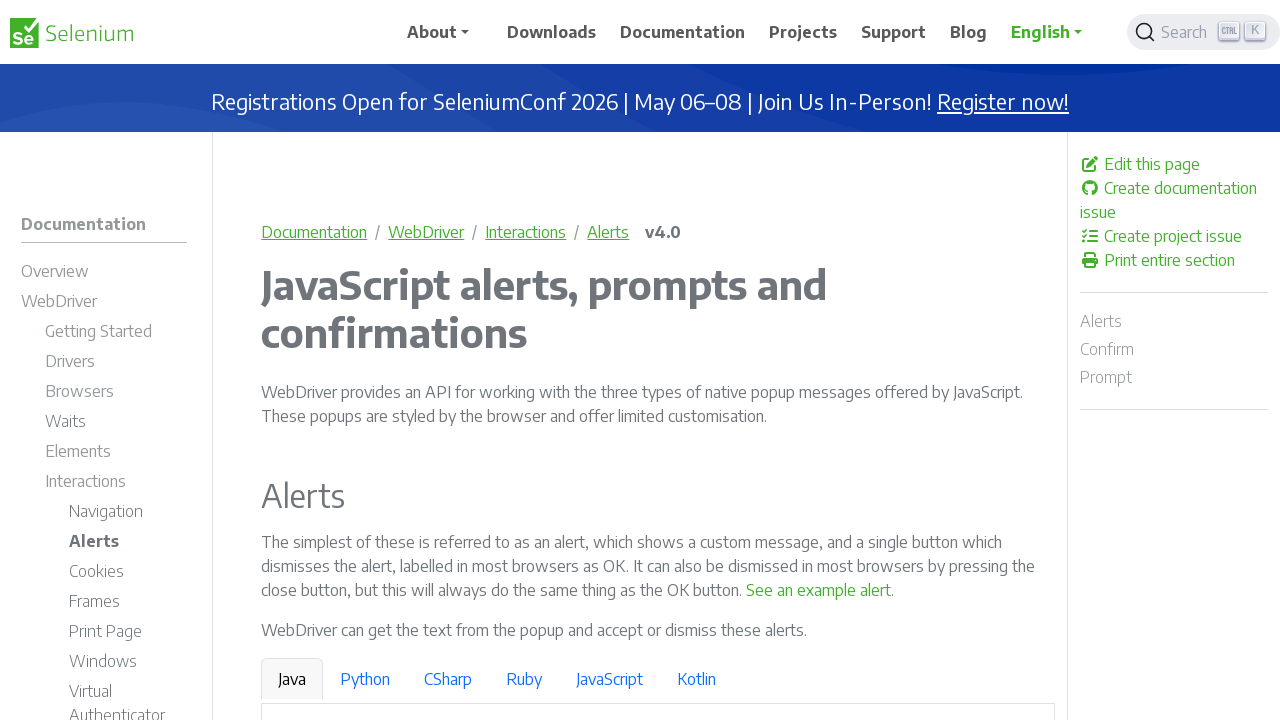

Clicked link to trigger JavaScript prompt dialog at (627, 360) on a[onclick*='window.prompt']
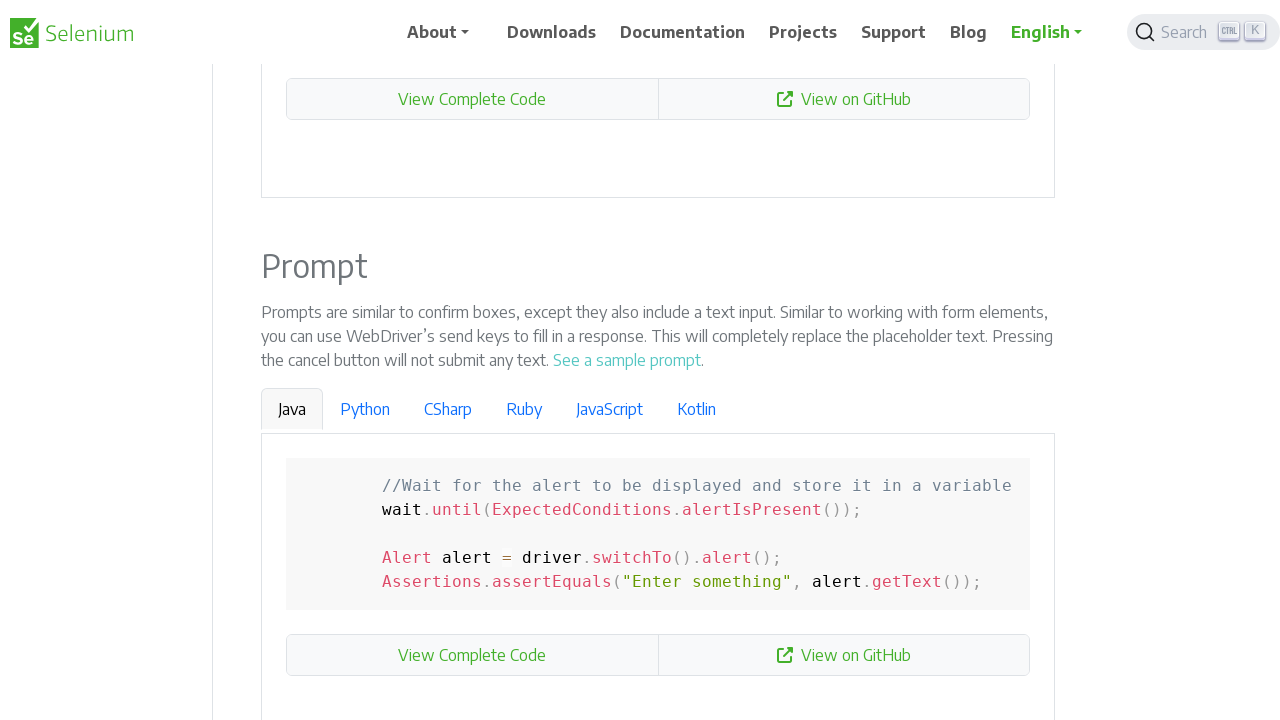

Waited for prompt dialog interaction to complete
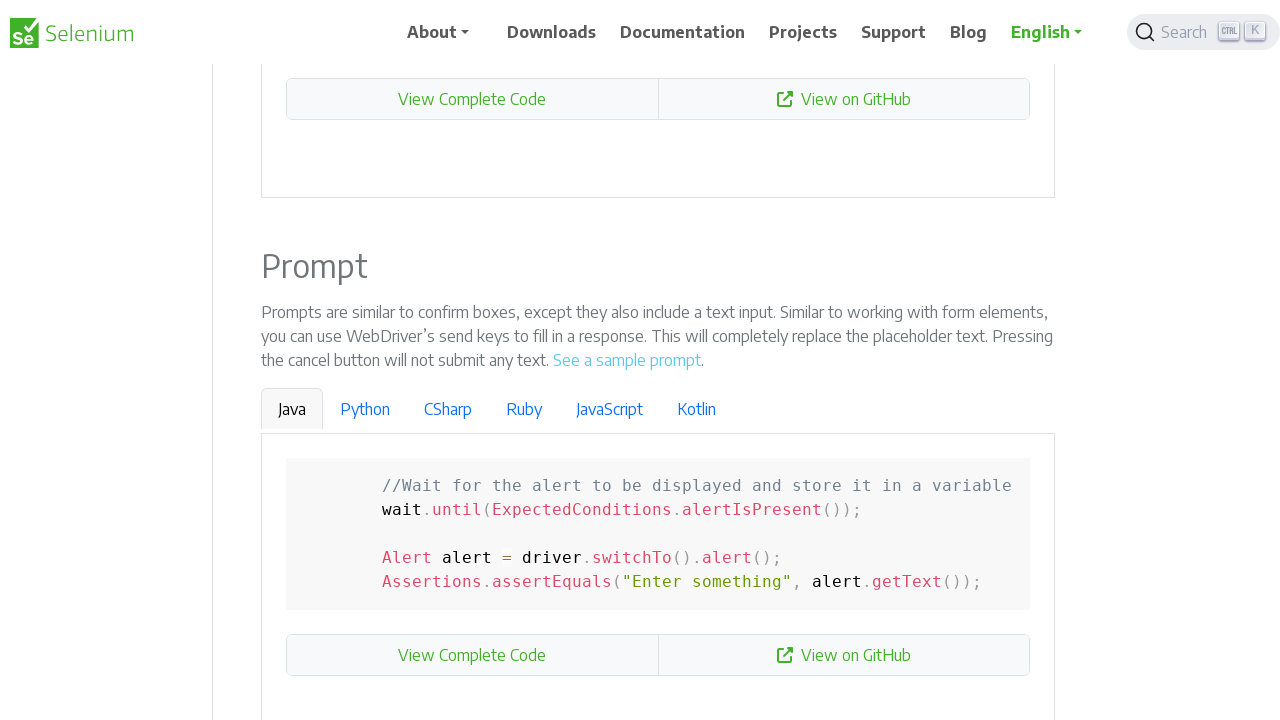

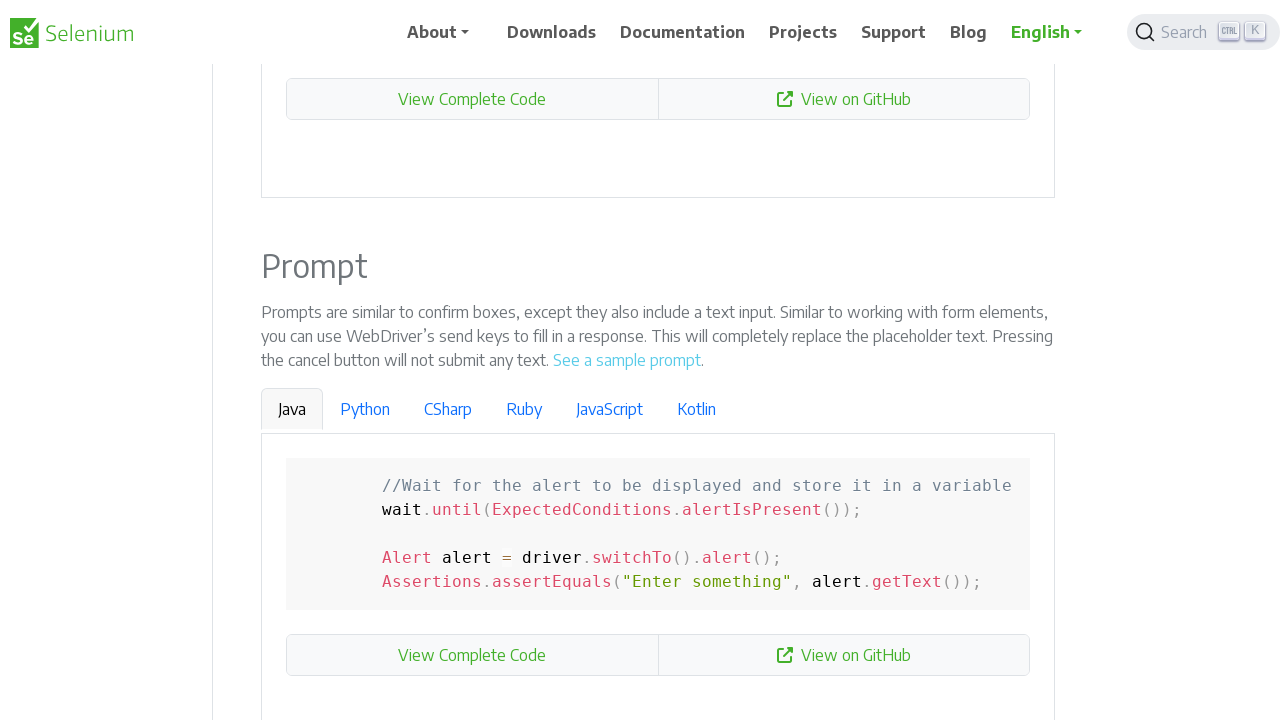